Tests the search functionality on W3Schools by searching for "Java Tutorial" and verifying the results page heading

Starting URL: https://www.w3schools.com/

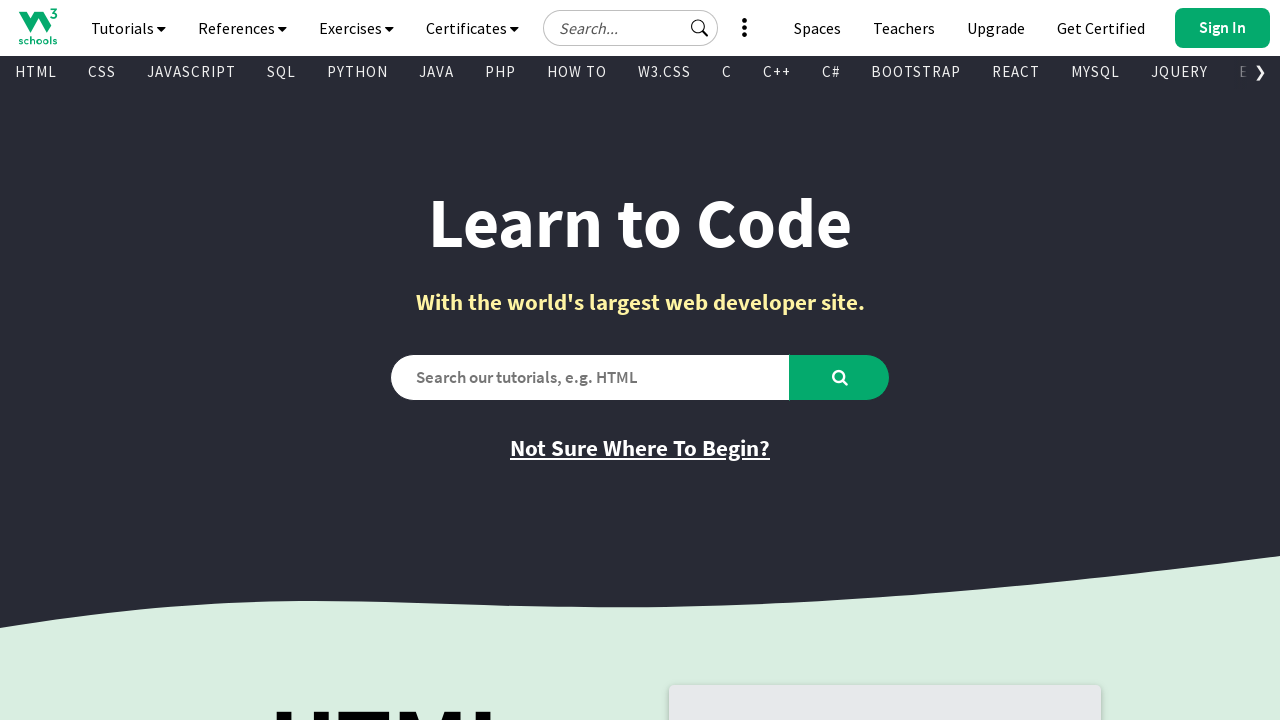

Filled search box with 'Java Tutorial' on #search2
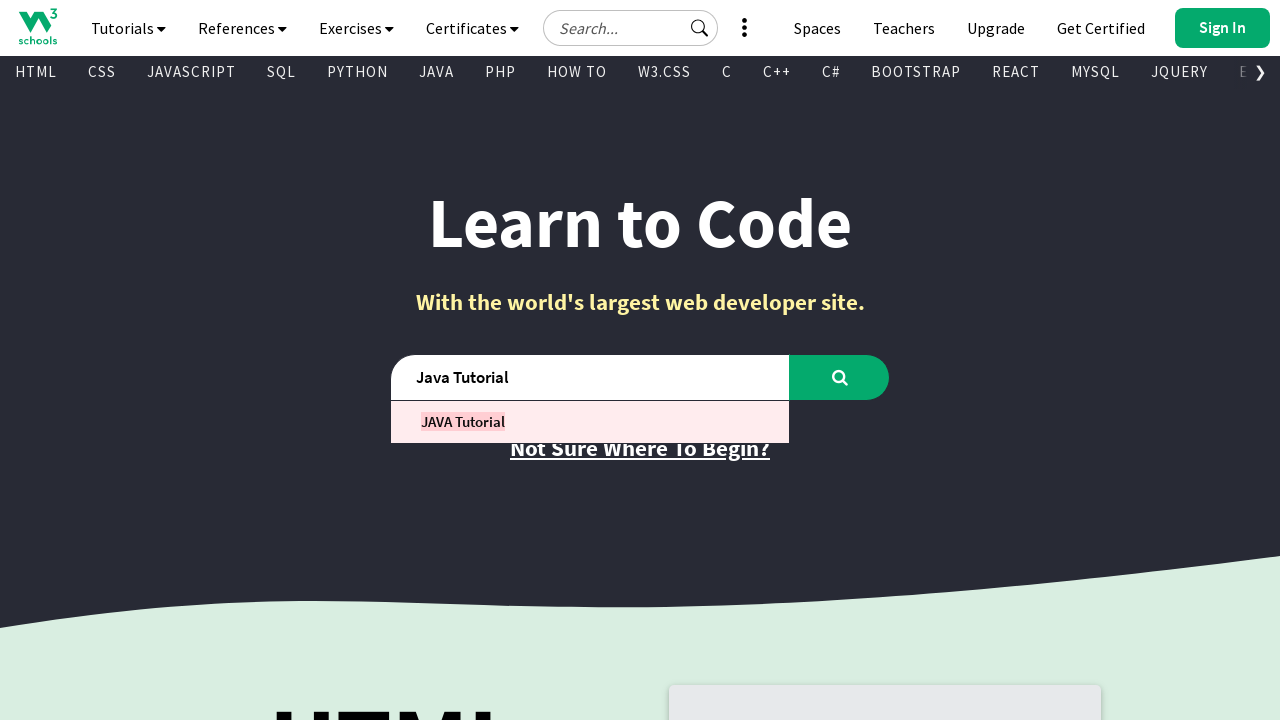

Clicked the search button at (840, 377) on #learntocode_searchbtn
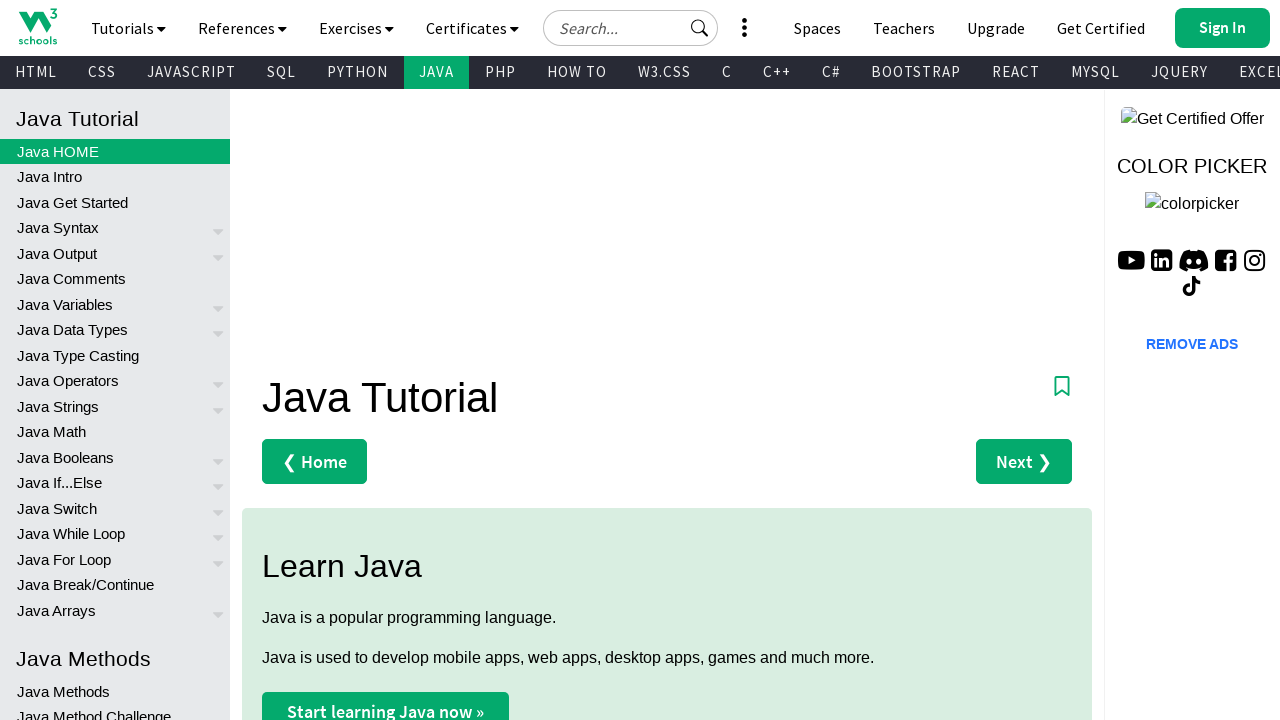

Waited for h1 heading to load
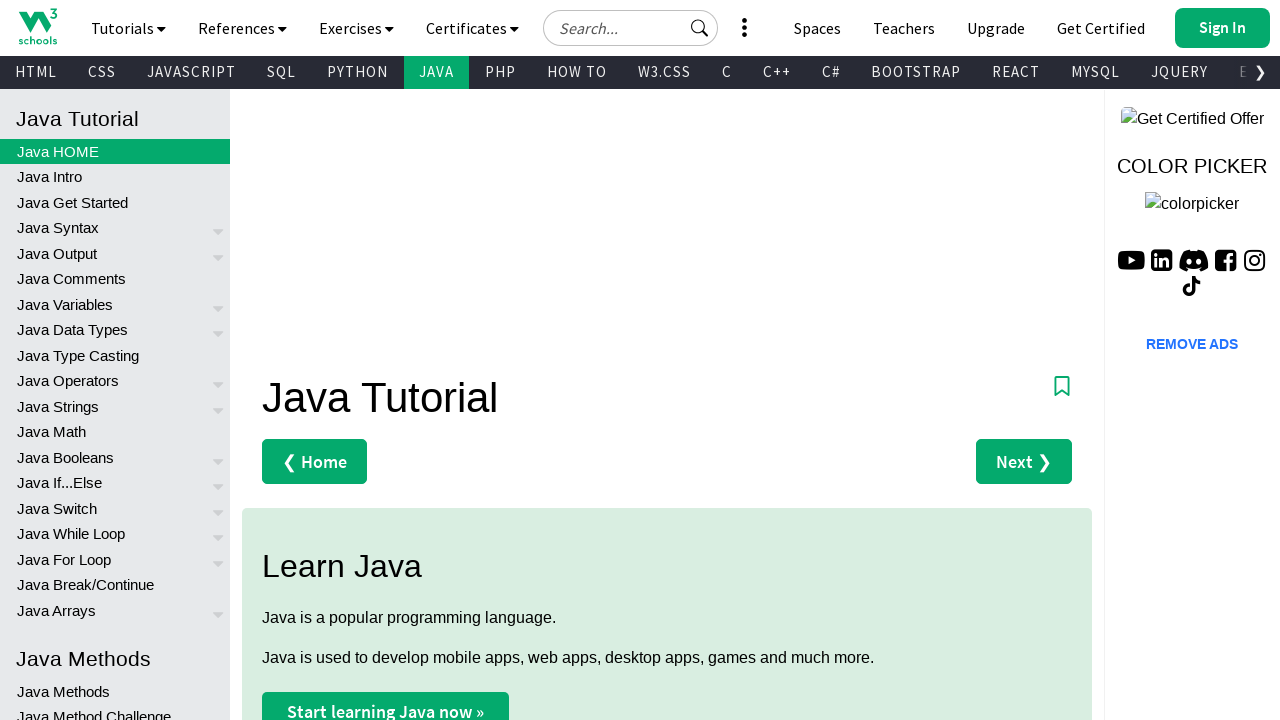

Verified results page heading matches 'Java Tutorial'
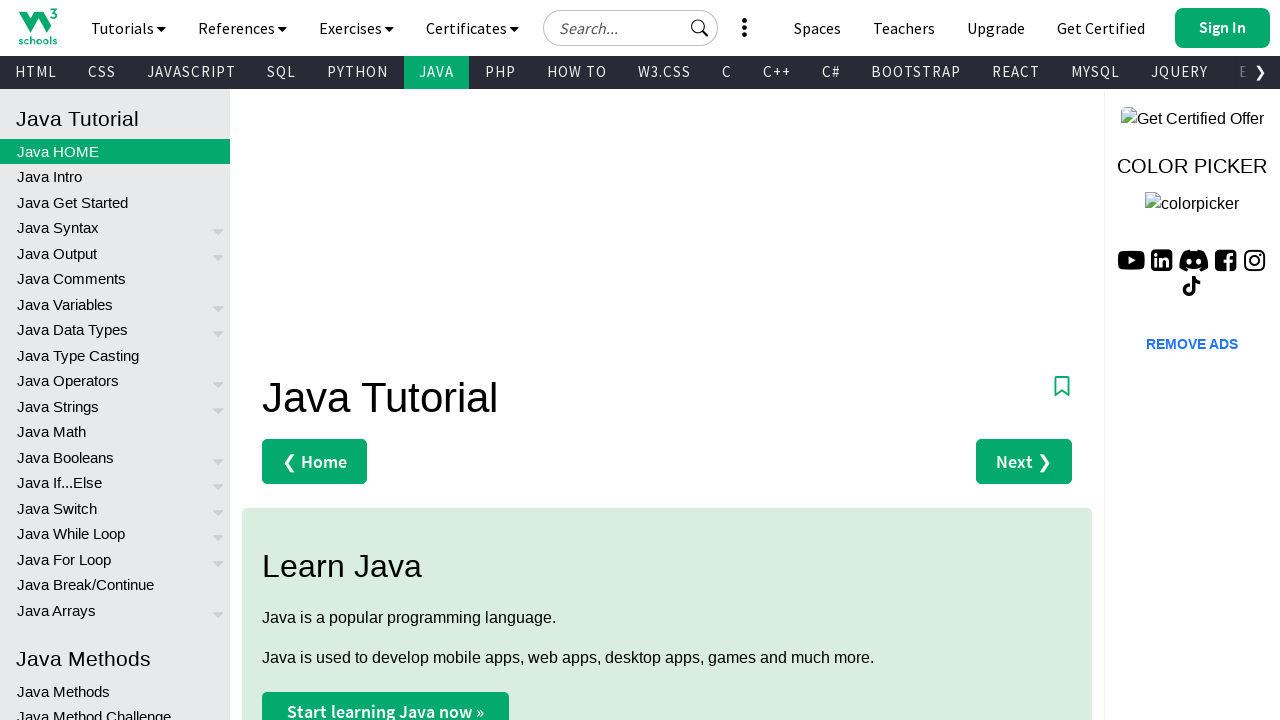

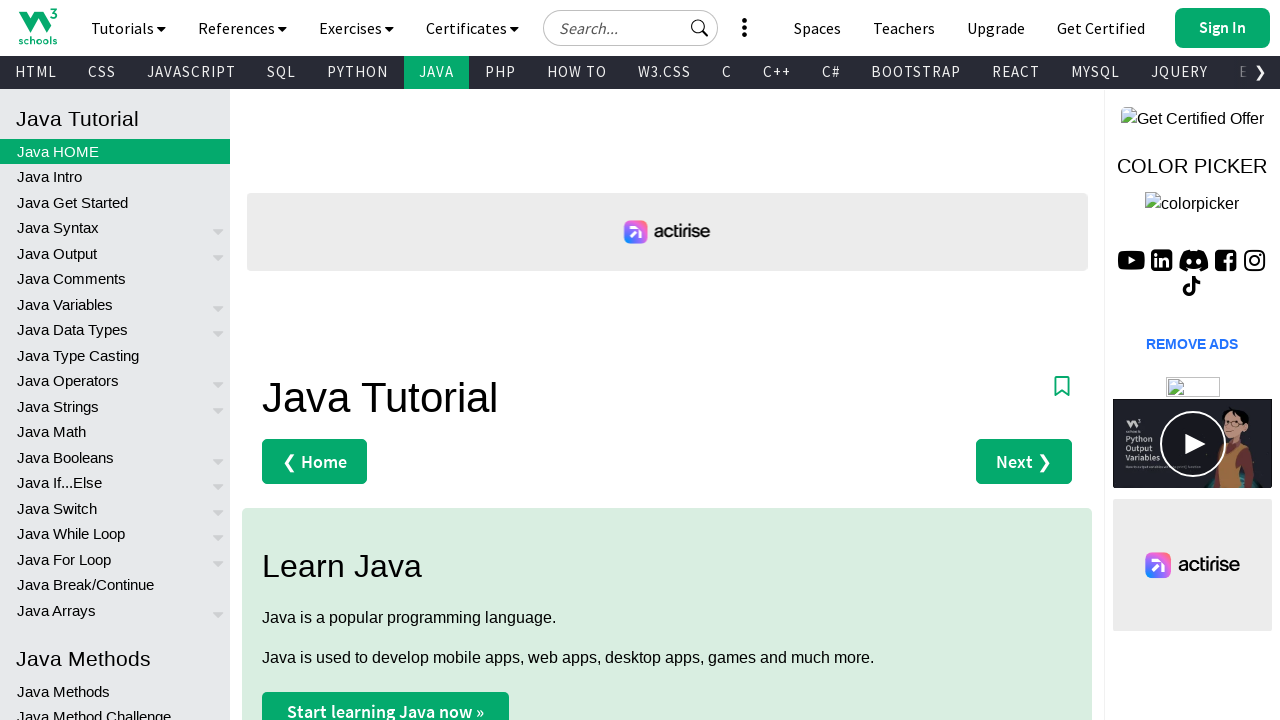